Tests the Add/Remove Elements functionality by clicking a link to navigate to the page, adding an element by clicking a button, verifying it was added, then removing it by clicking the added element and verifying it was removed.

Starting URL: https://the-internet.herokuapp.com/

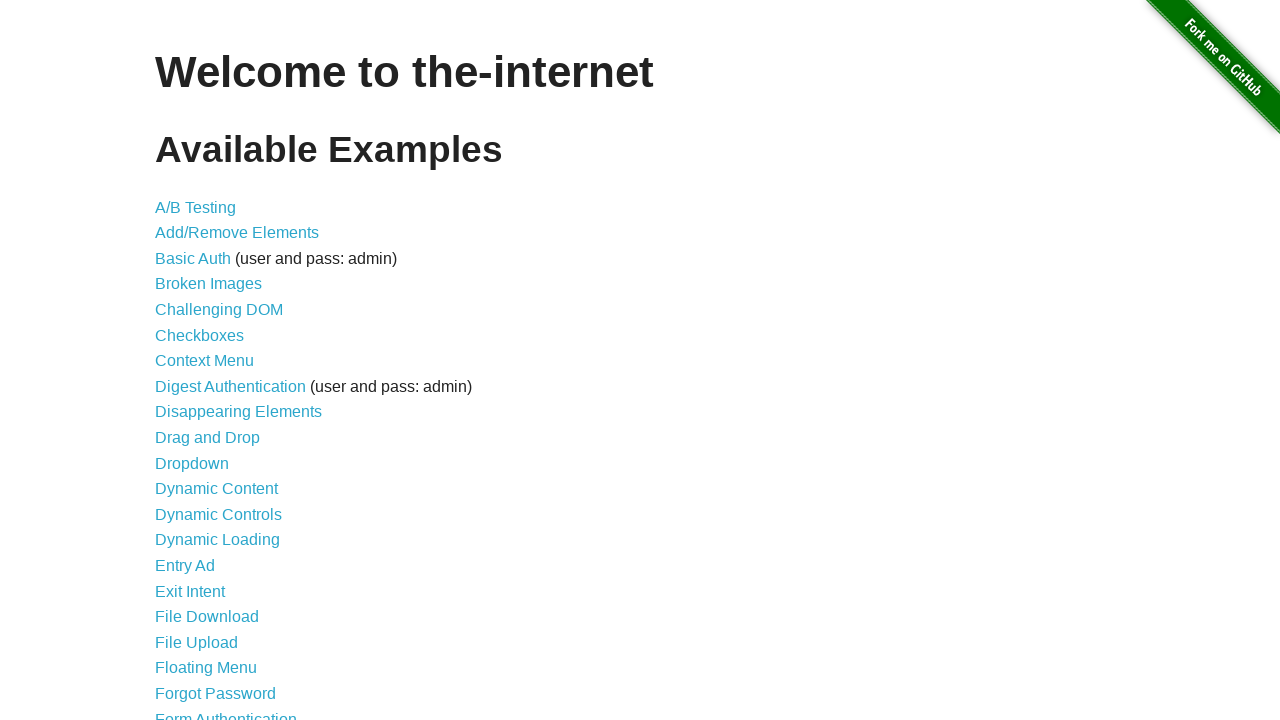

Clicked on 'Add/Remove Elements' link at (237, 233) on text=Add/Remove Elements
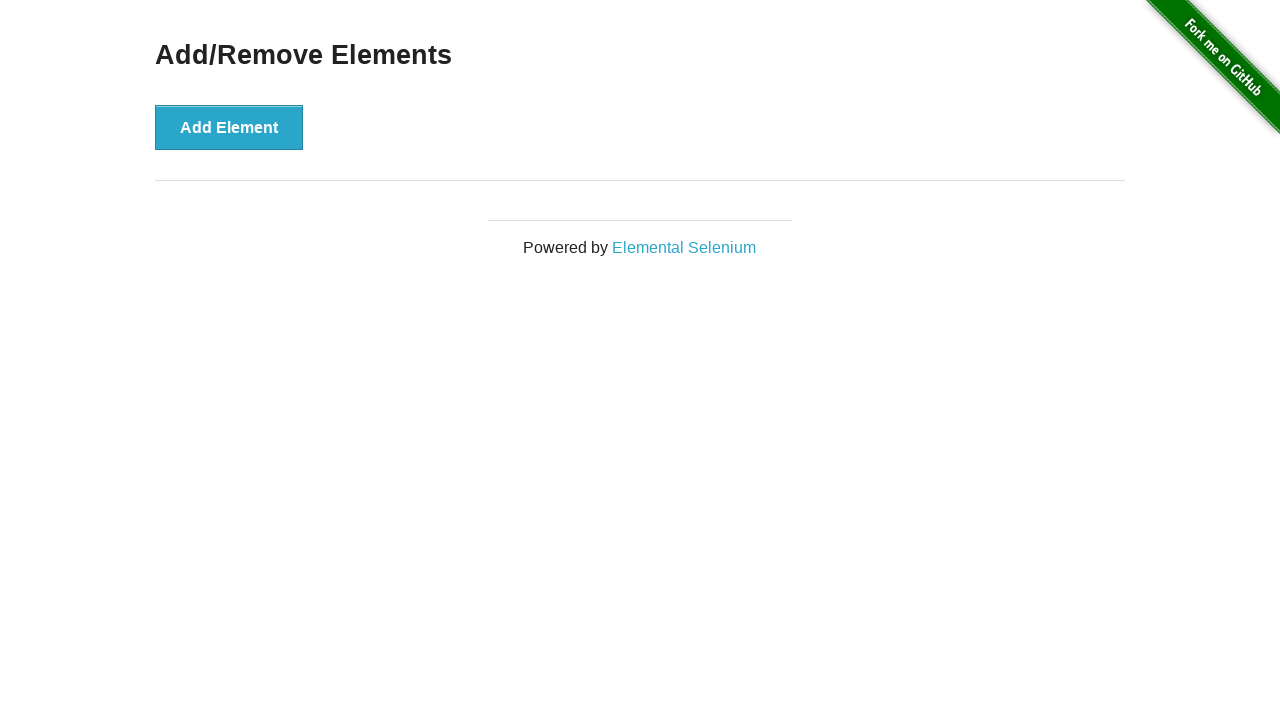

Navigated to Add/Remove Elements page
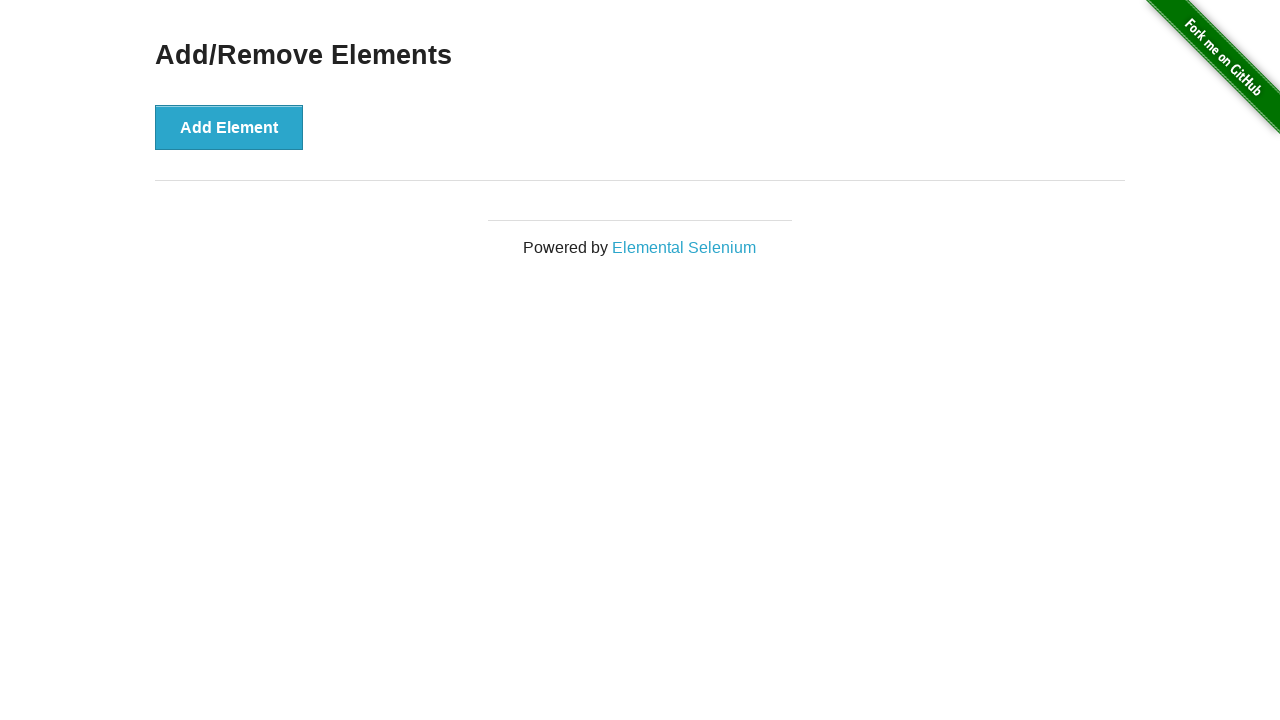

Clicked the 'Add Element' button at (229, 127) on button
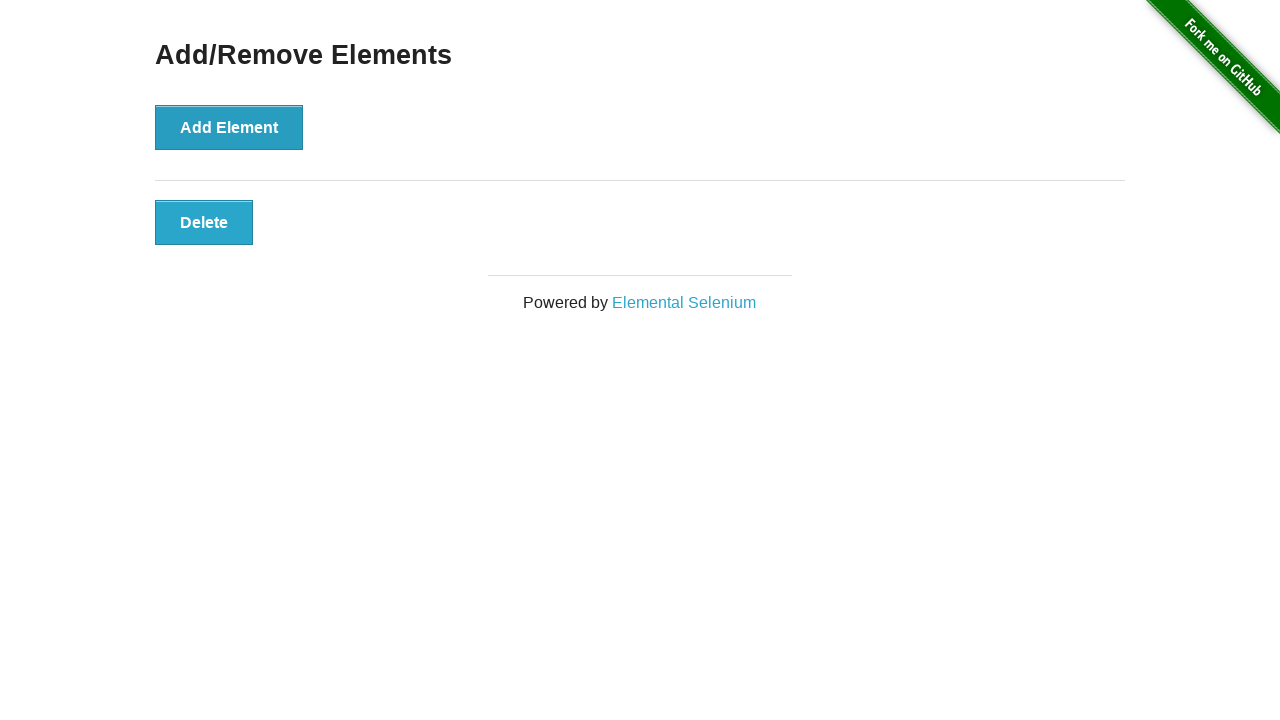

Verified element was added to the page
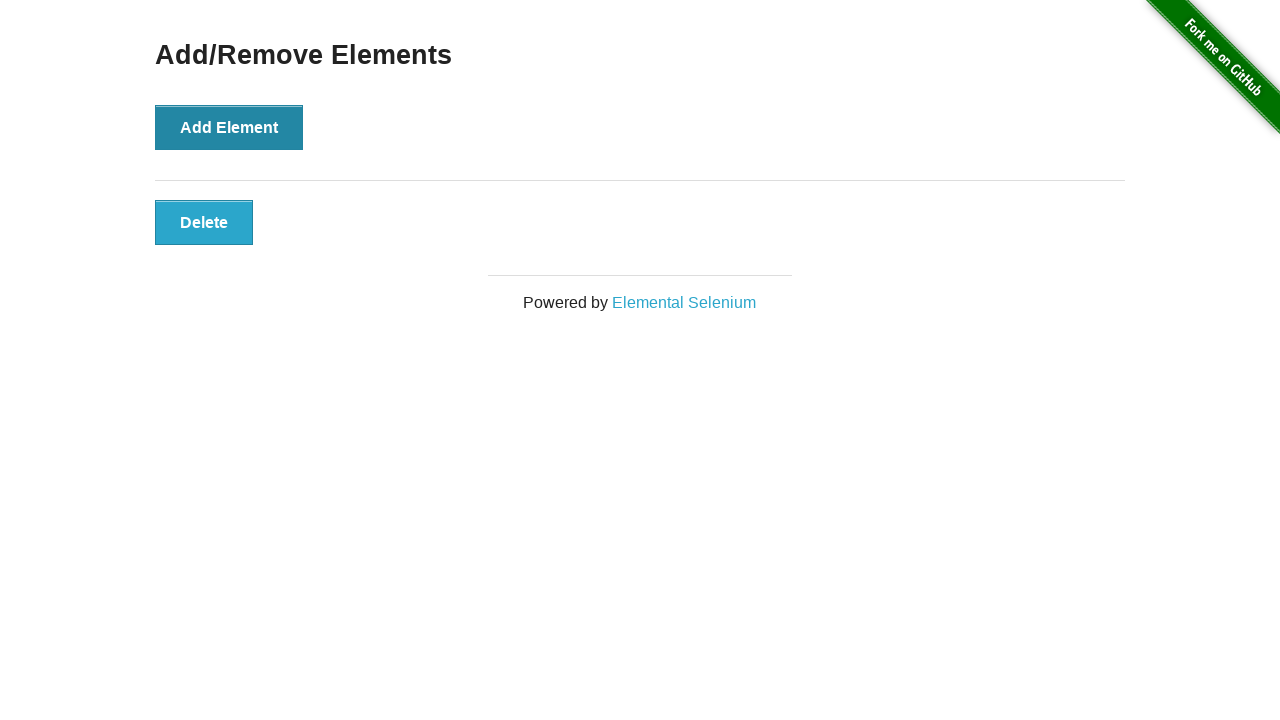

Clicked the added element to remove it
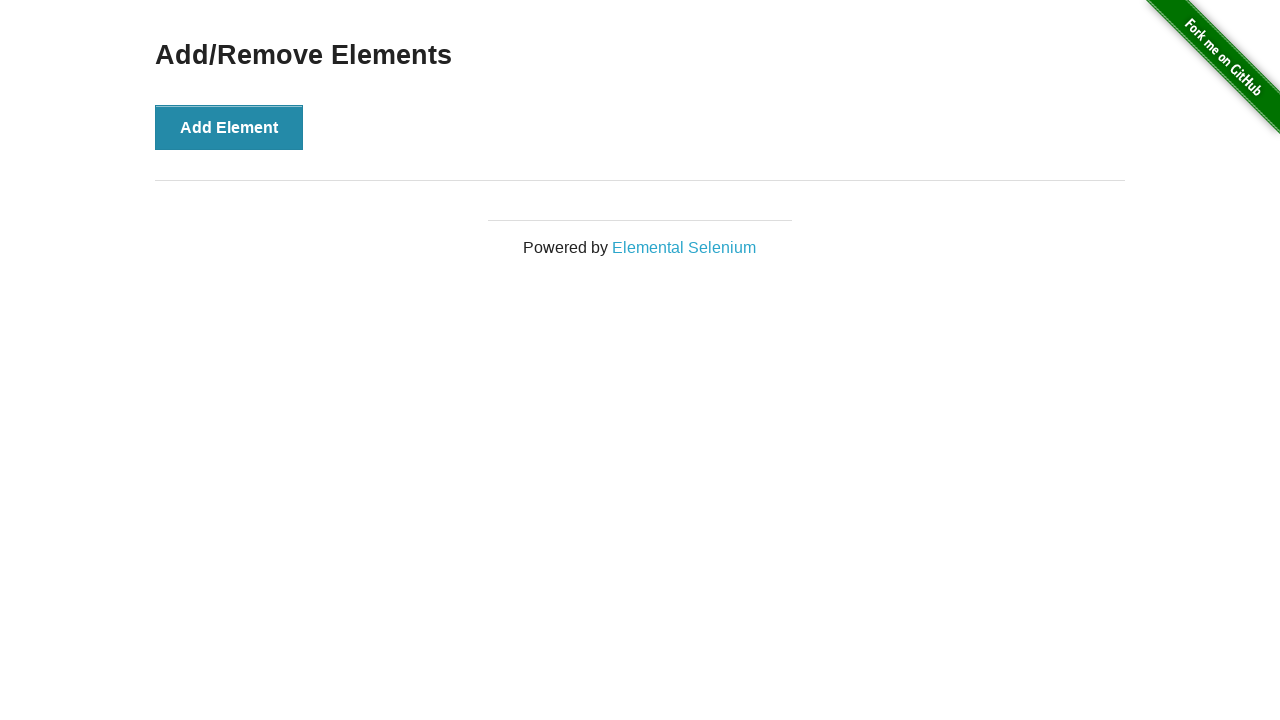

Verified the added element was removed from the page
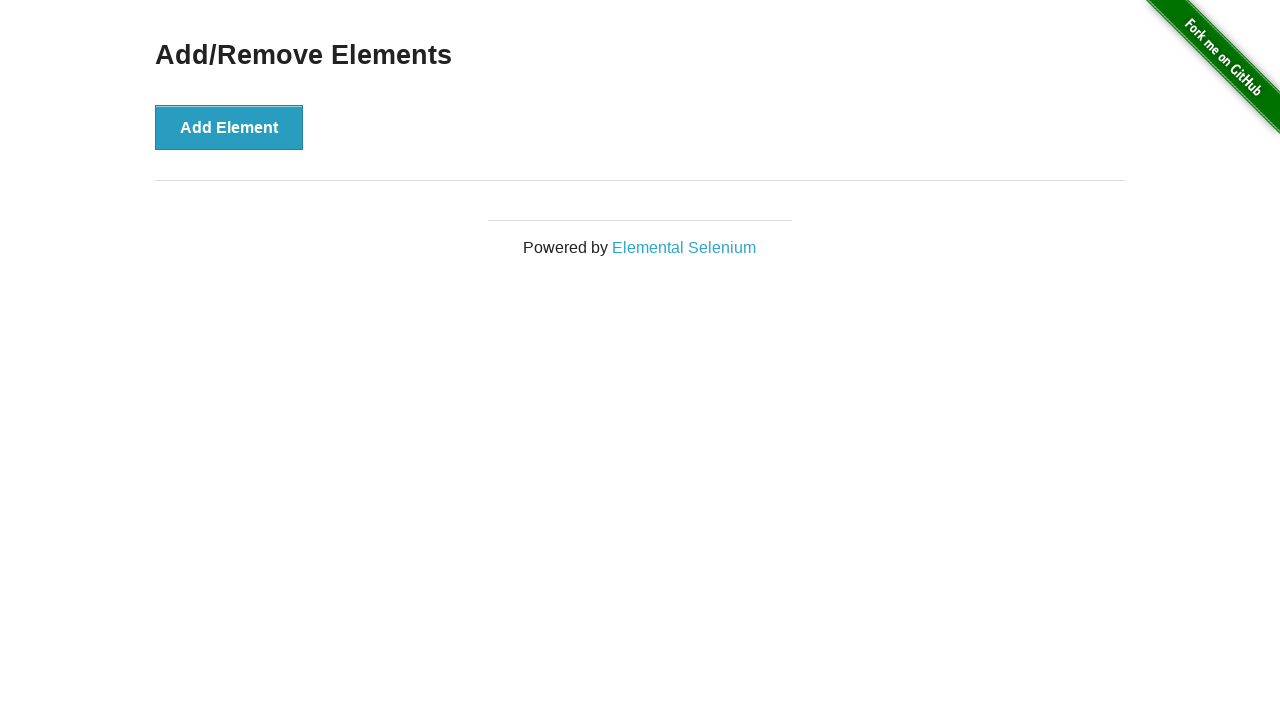

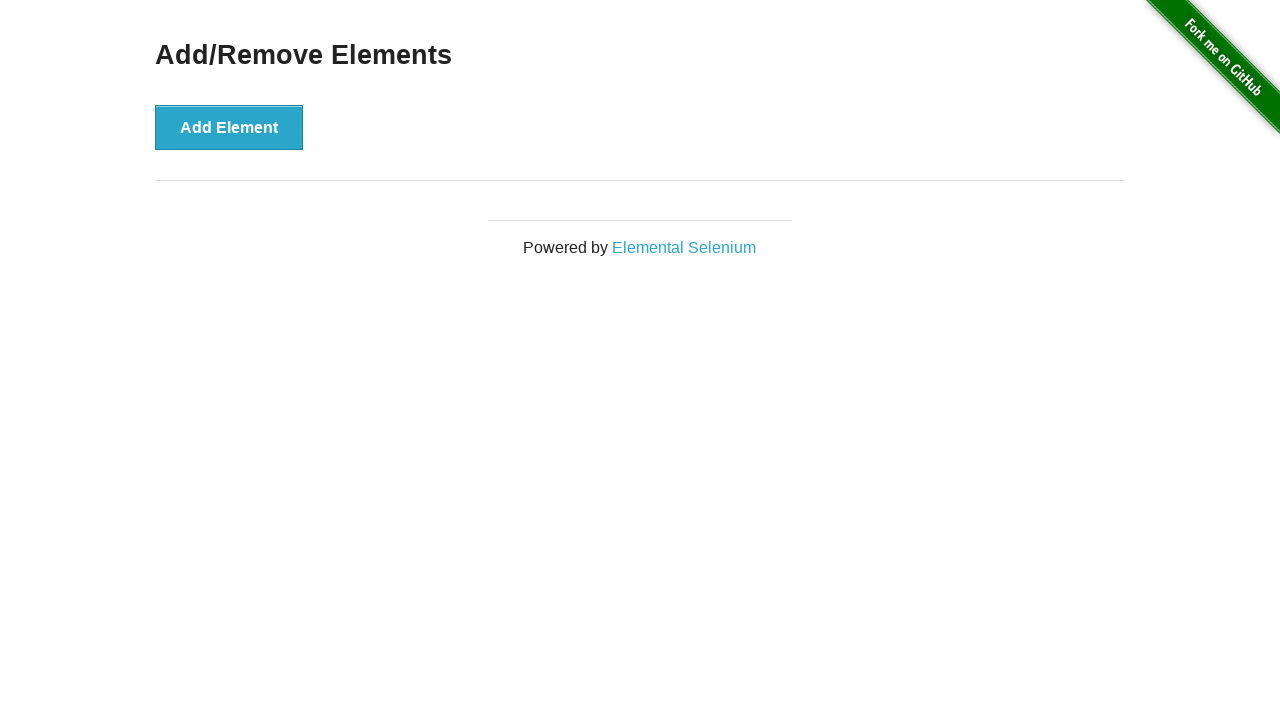